Tests filling out a data types form with personal information fields (name, address, contact details, job info) and submitting the form.

Starting URL: https://bonigarcia.dev/selenium-webdriver-java/data-types.html

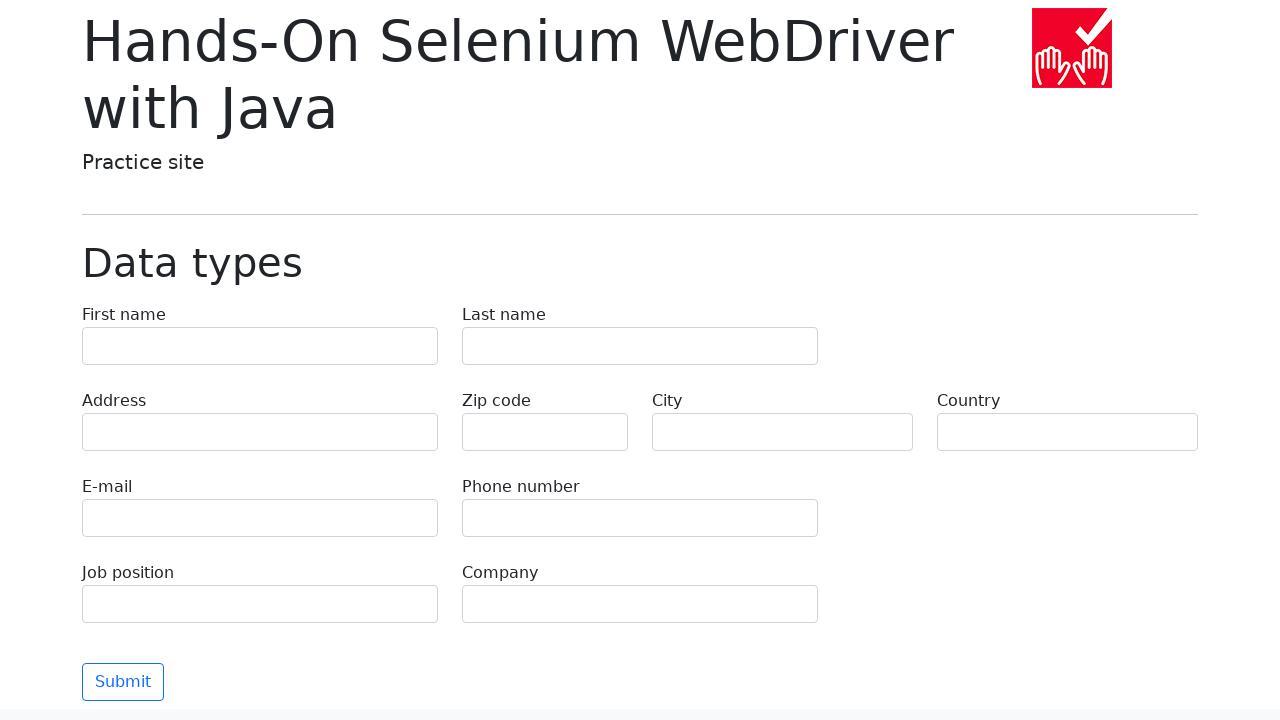

Filled first name field with 'Michael' on input[name='first-name']
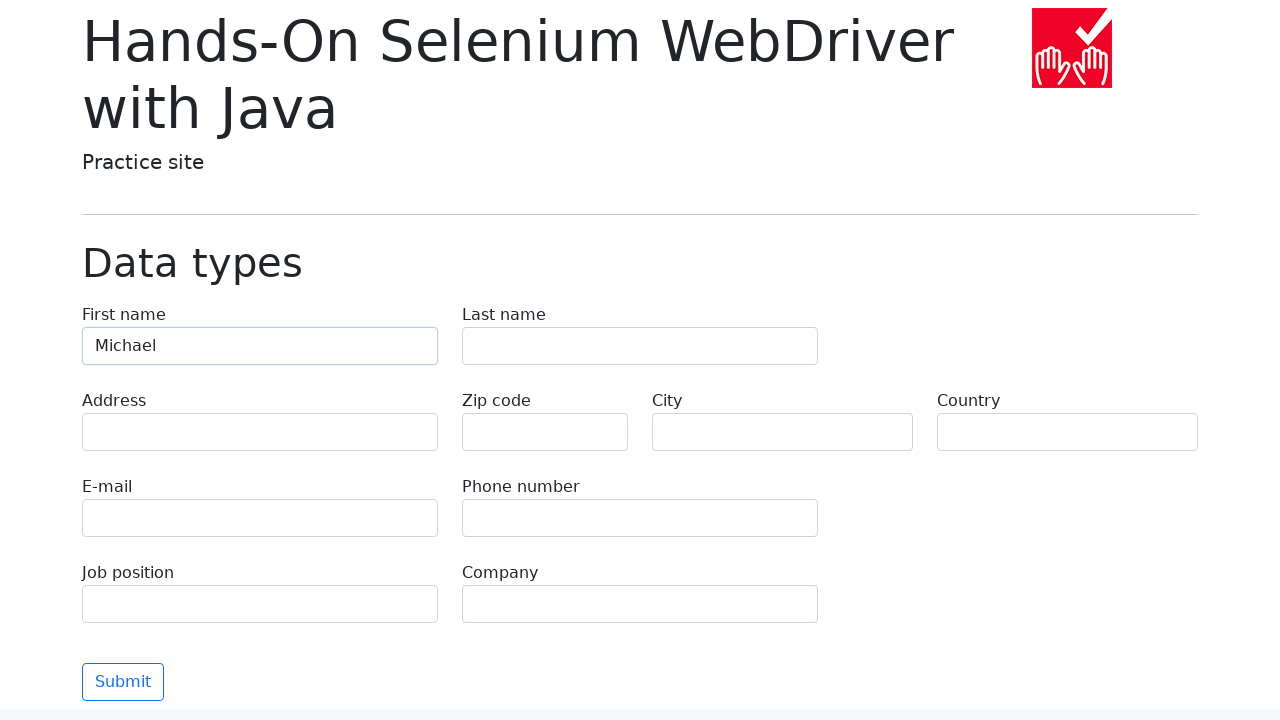

Filled last name field with 'Thompson' on input[name='last-name']
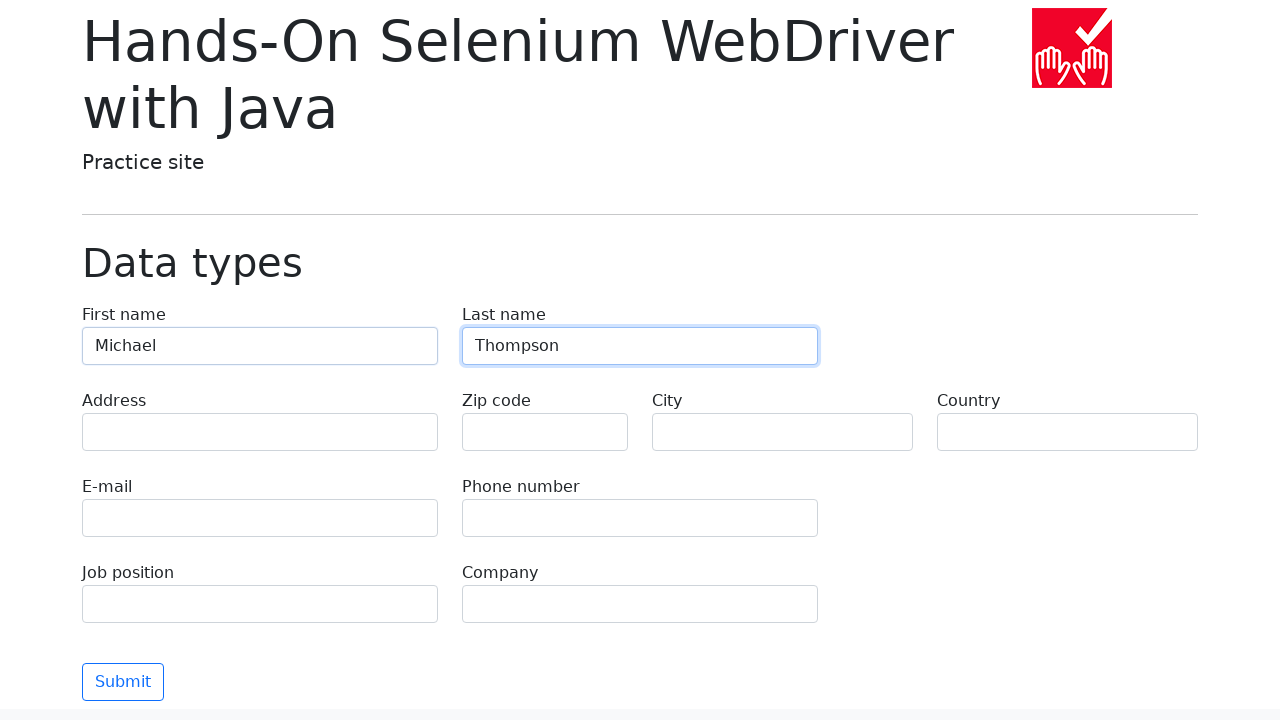

Filled address field with '742 Evergreen Terrace' on input[name='address']
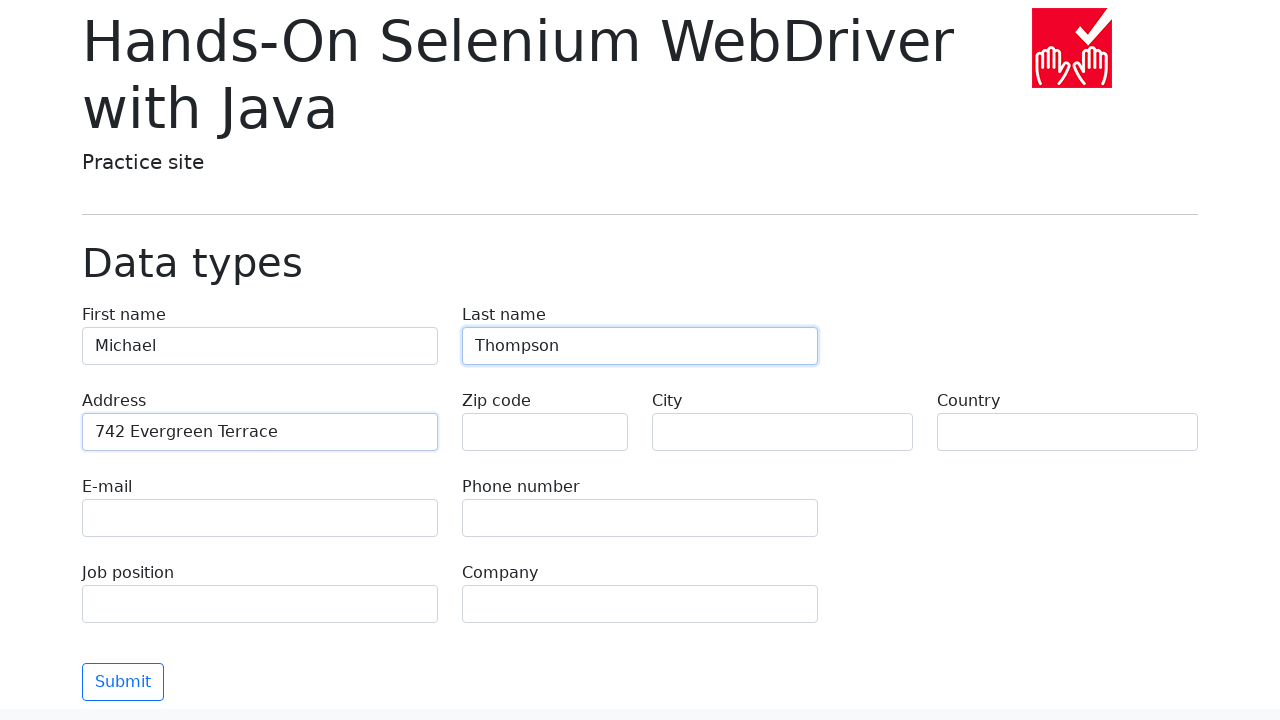

Filled zip code field with '90210' on input[name='zip-code']
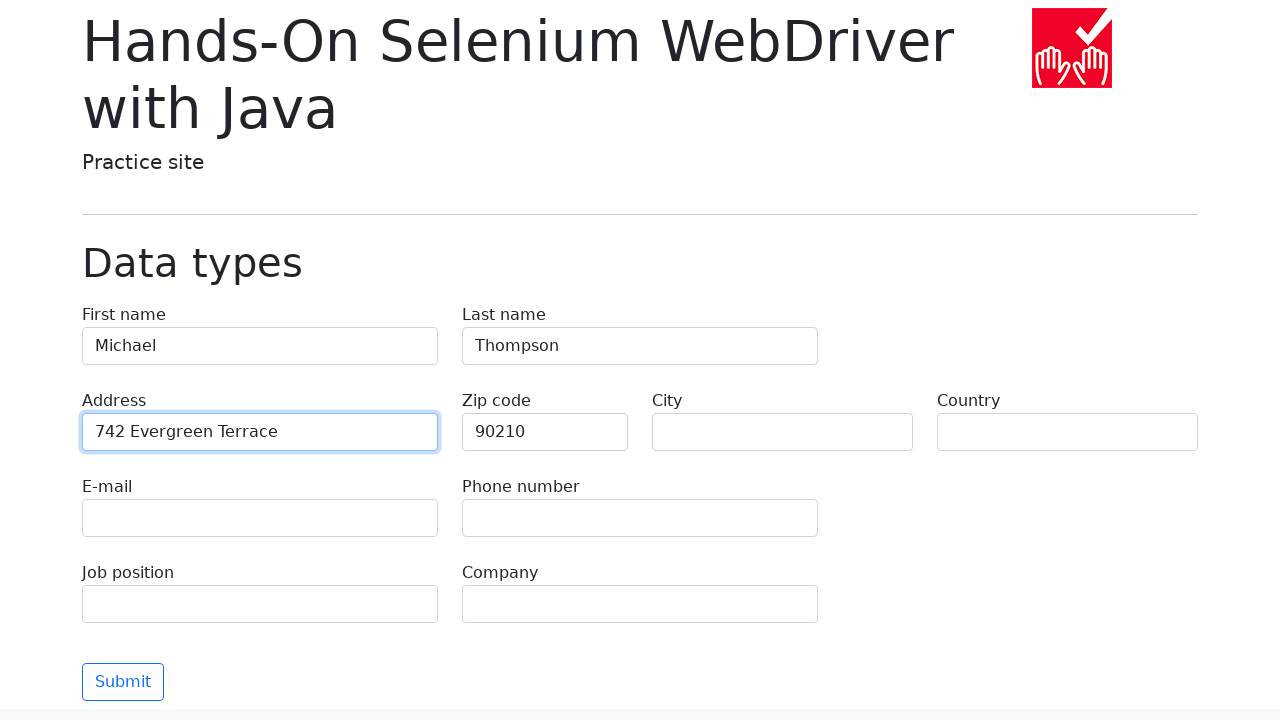

Filled city field with 'Springfield' on input[name='city']
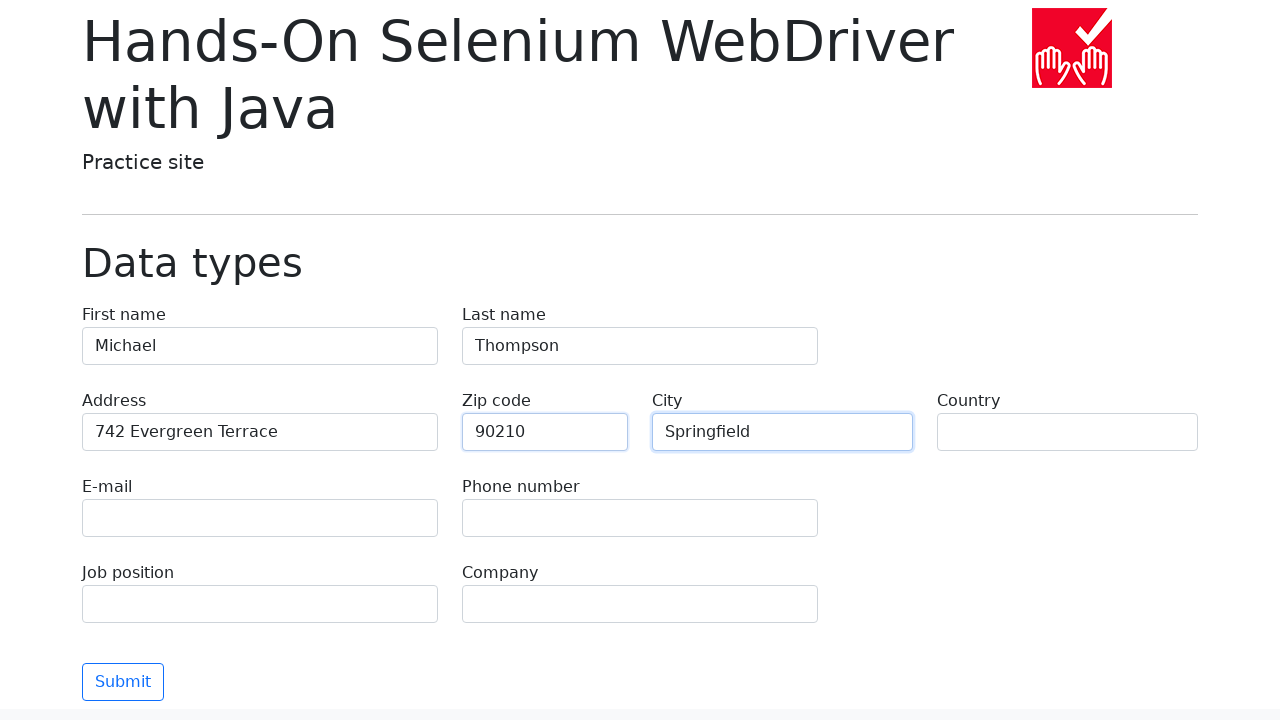

Filled country field with 'United States' on input[name='country']
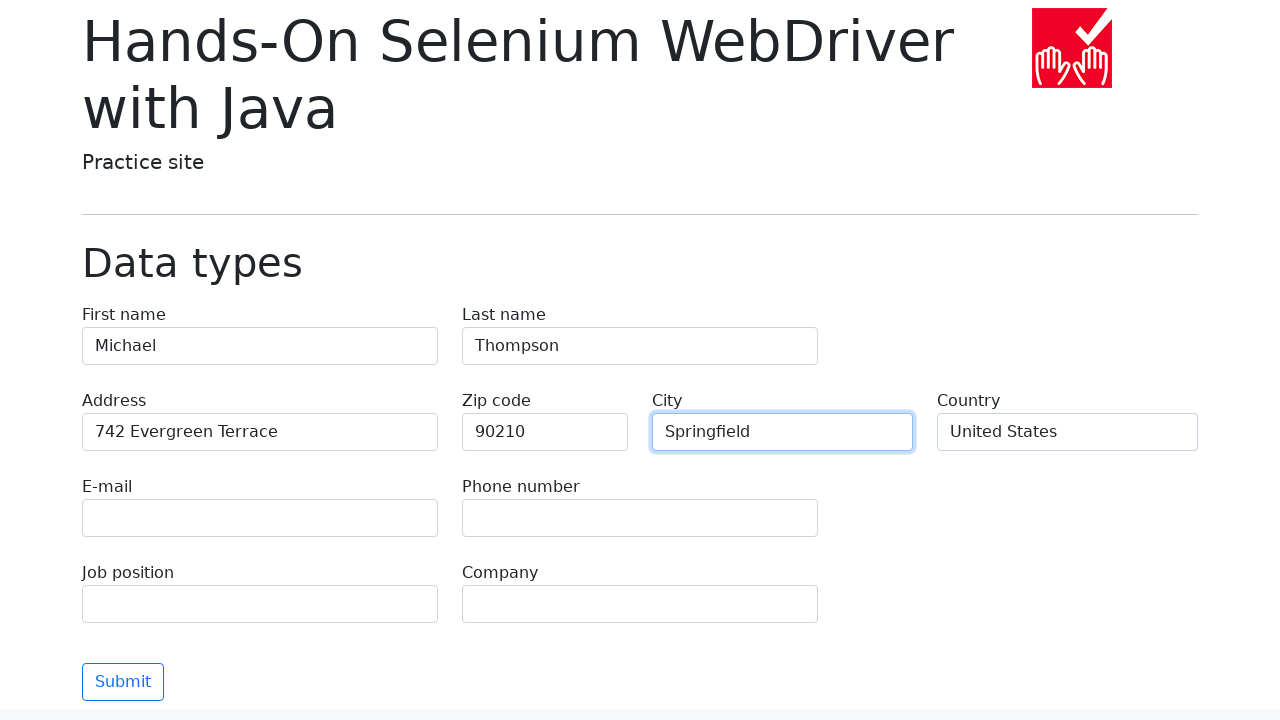

Filled email field with 'michael.thompson@example.com' on input[name='e-mail']
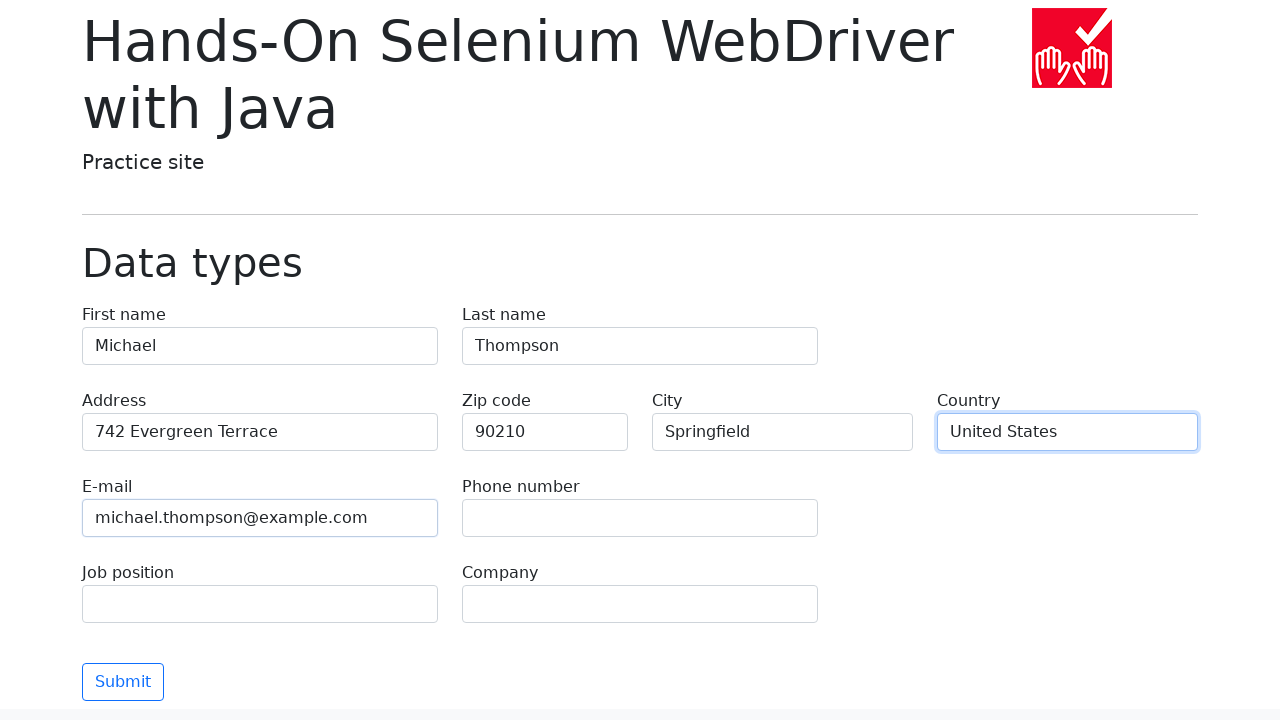

Filled phone field with '+1-555-123-4567' on input[name='phone']
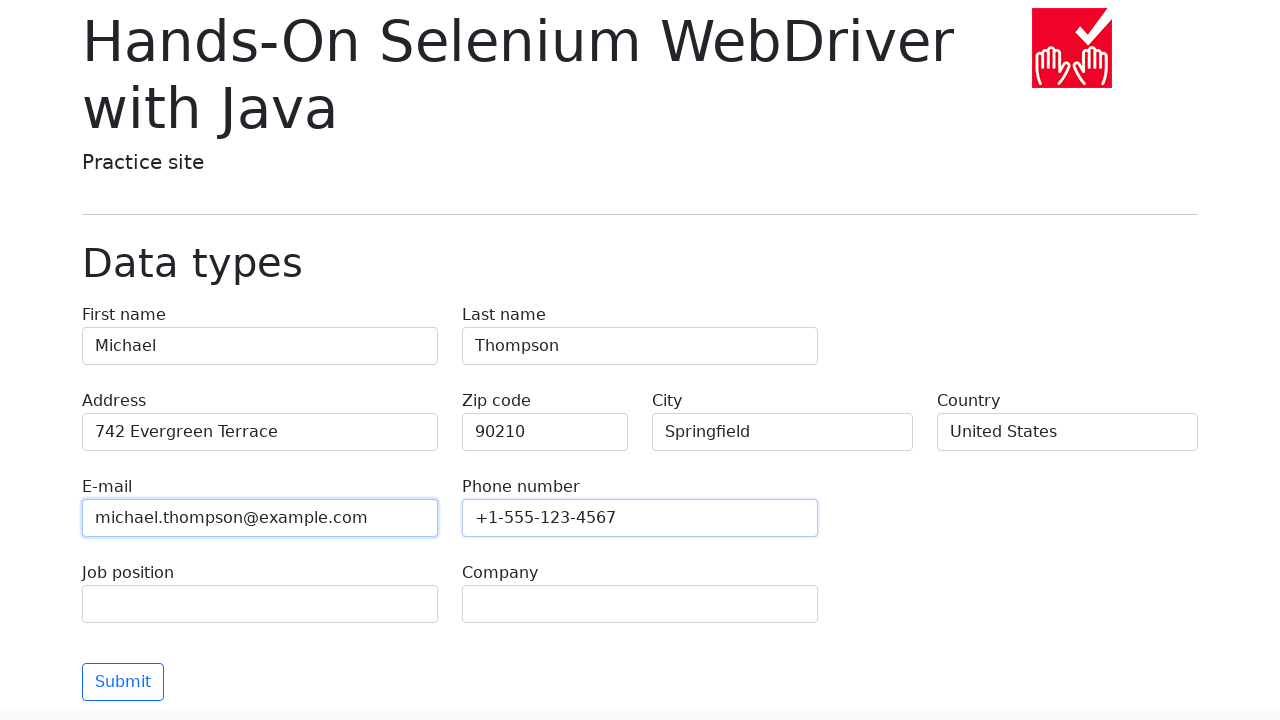

Filled job position field with 'Software Engineer' on input[name='job-position']
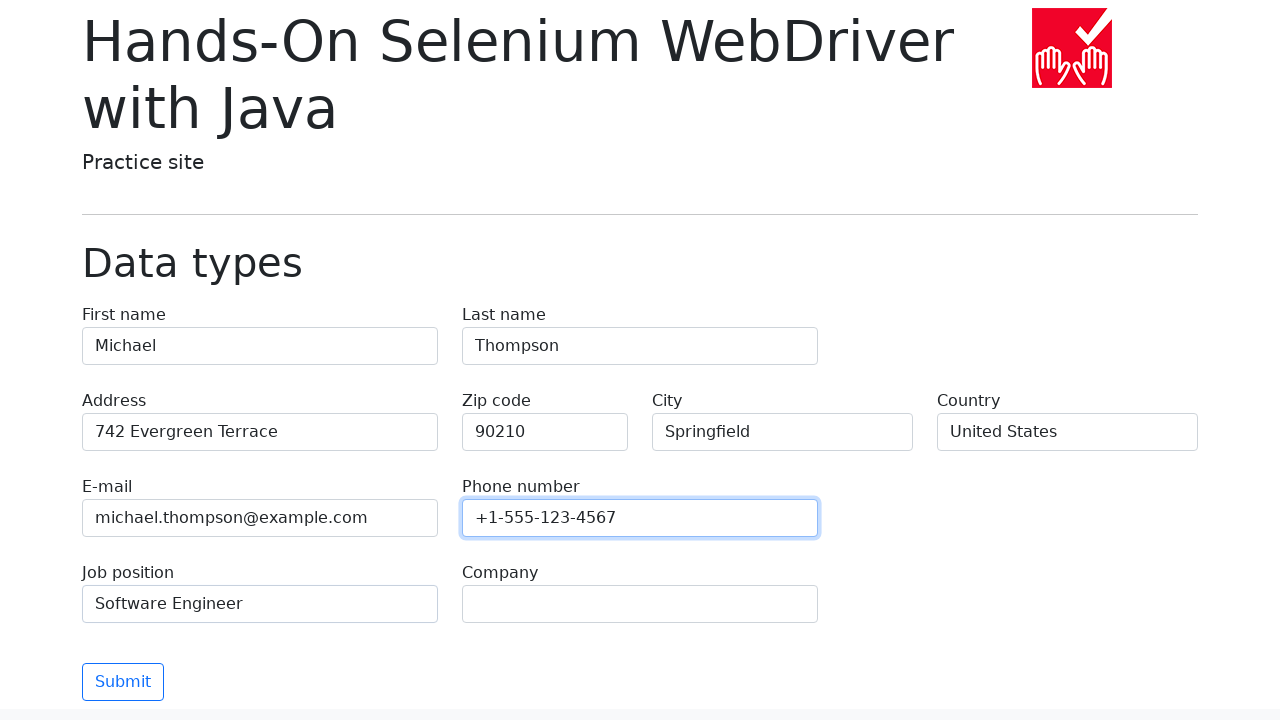

Filled company field with 'Tech Solutions Inc' on input[name='company']
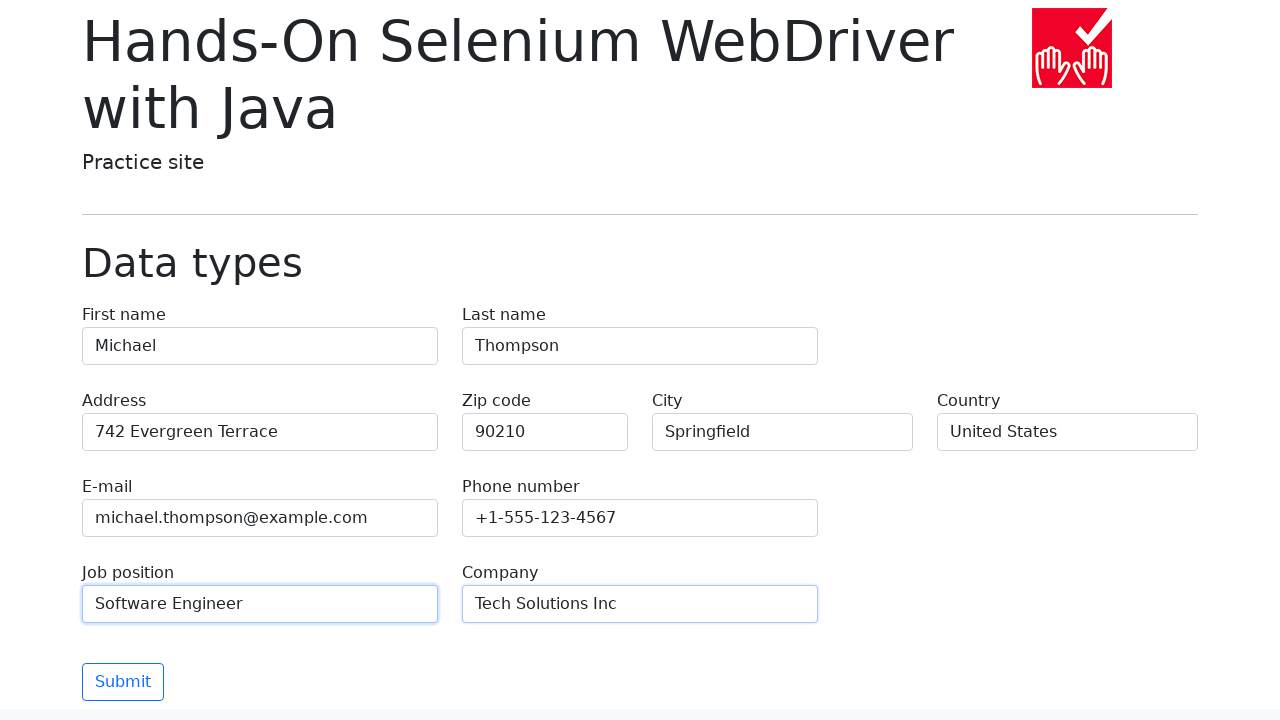

Clicked submit button to submit the form at (123, 682) on button:has-text('Submit')
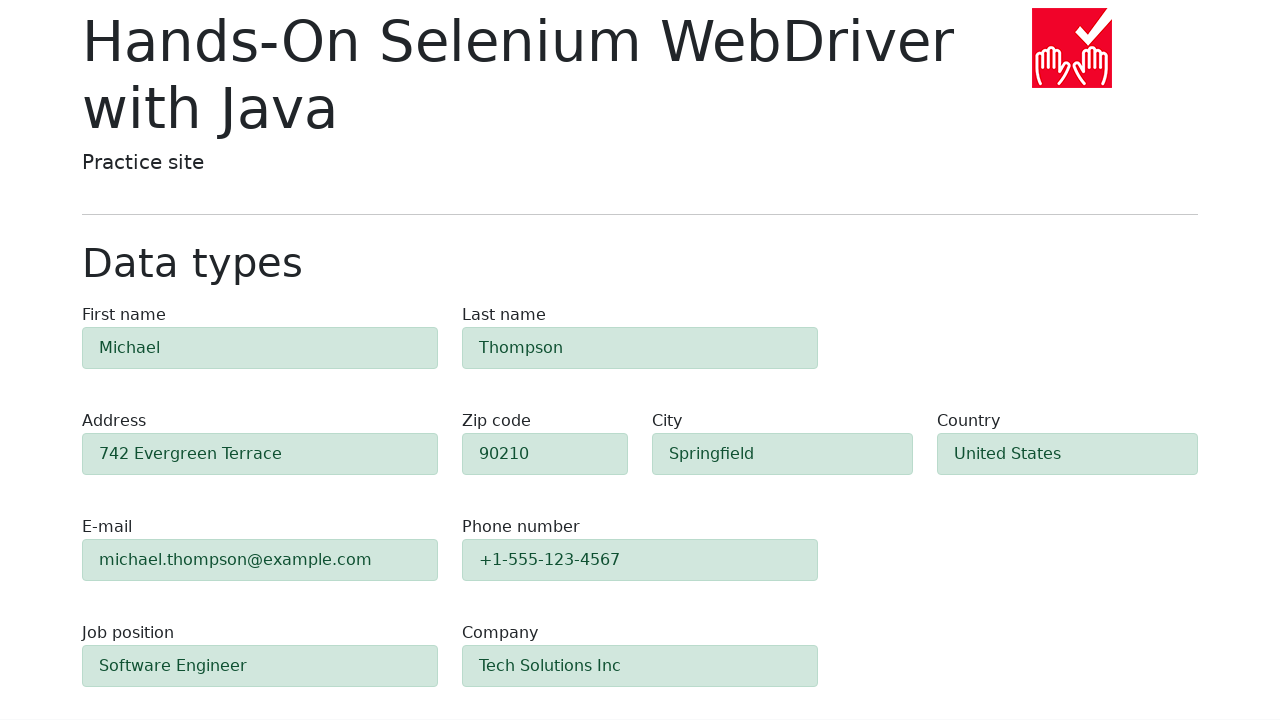

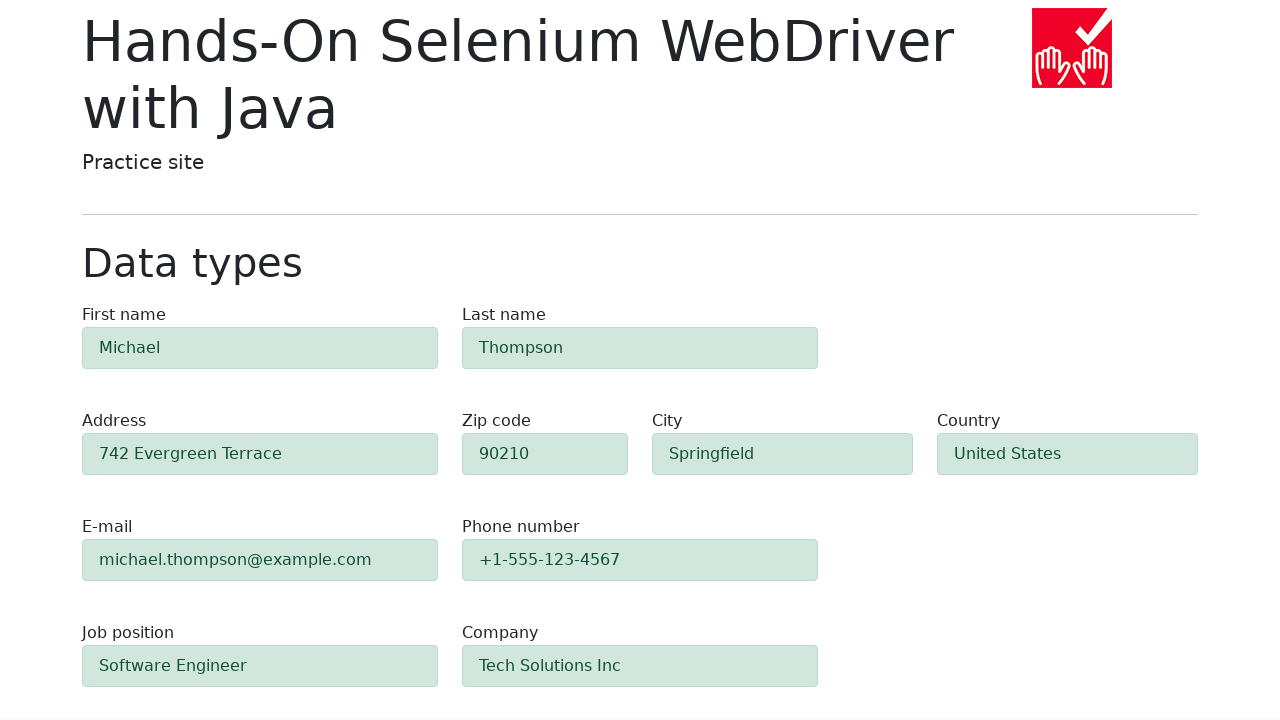